Tests switching between browser windows by opening a new window, switching to it, closing it, and switching back to the original window.

Starting URL: https://the-internet.herokuapp.com/windows

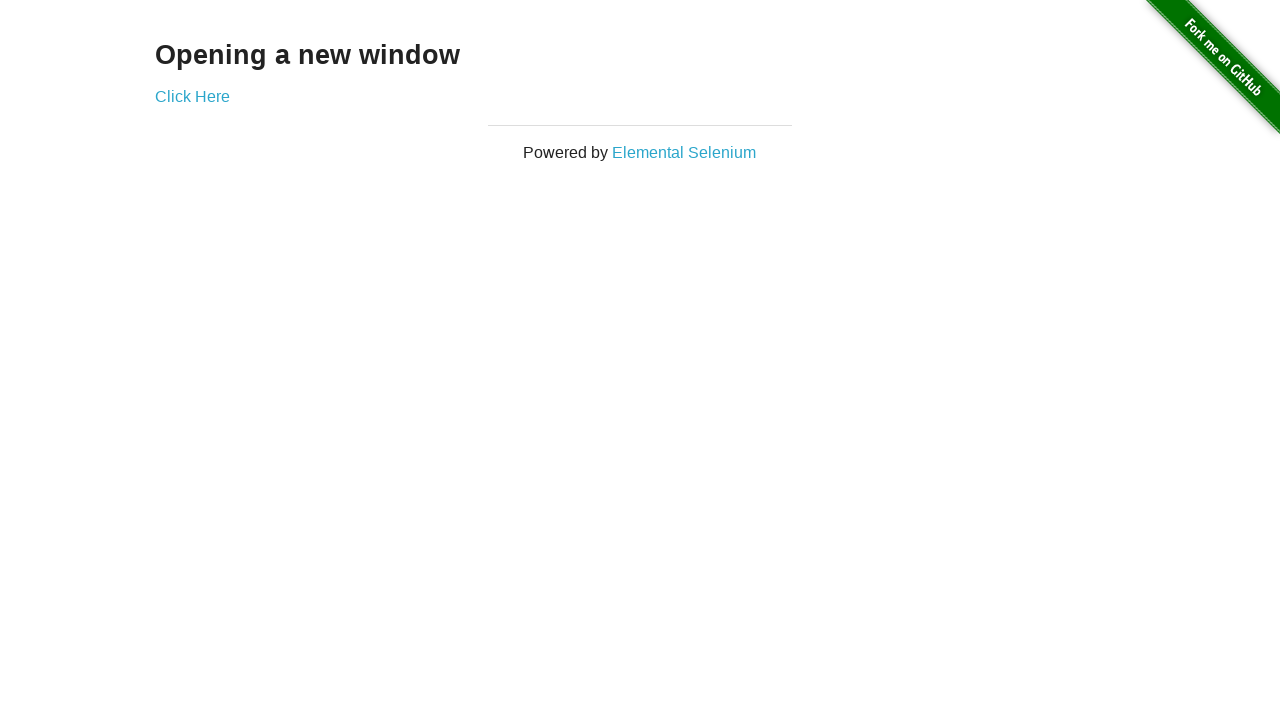

Clicked 'Click Here' link to open a new window at (192, 96) on xpath=//div[@class='example']/a
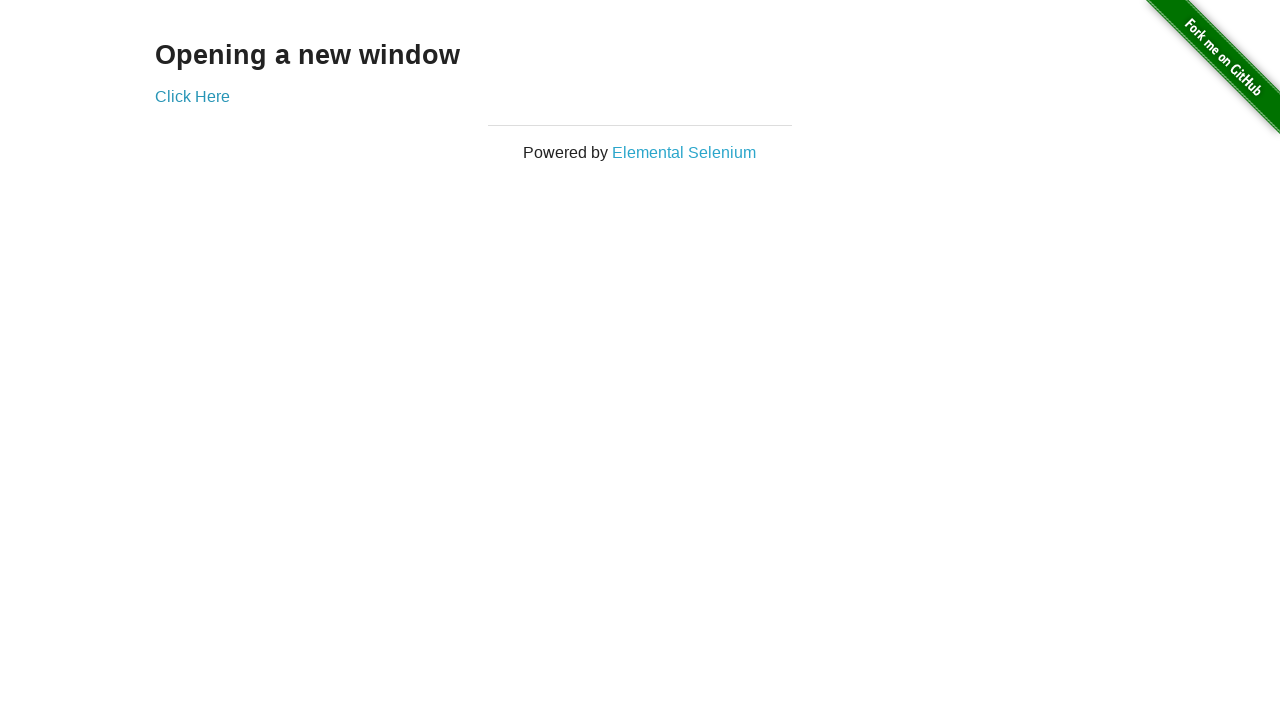

Waited 1000ms for new window to open
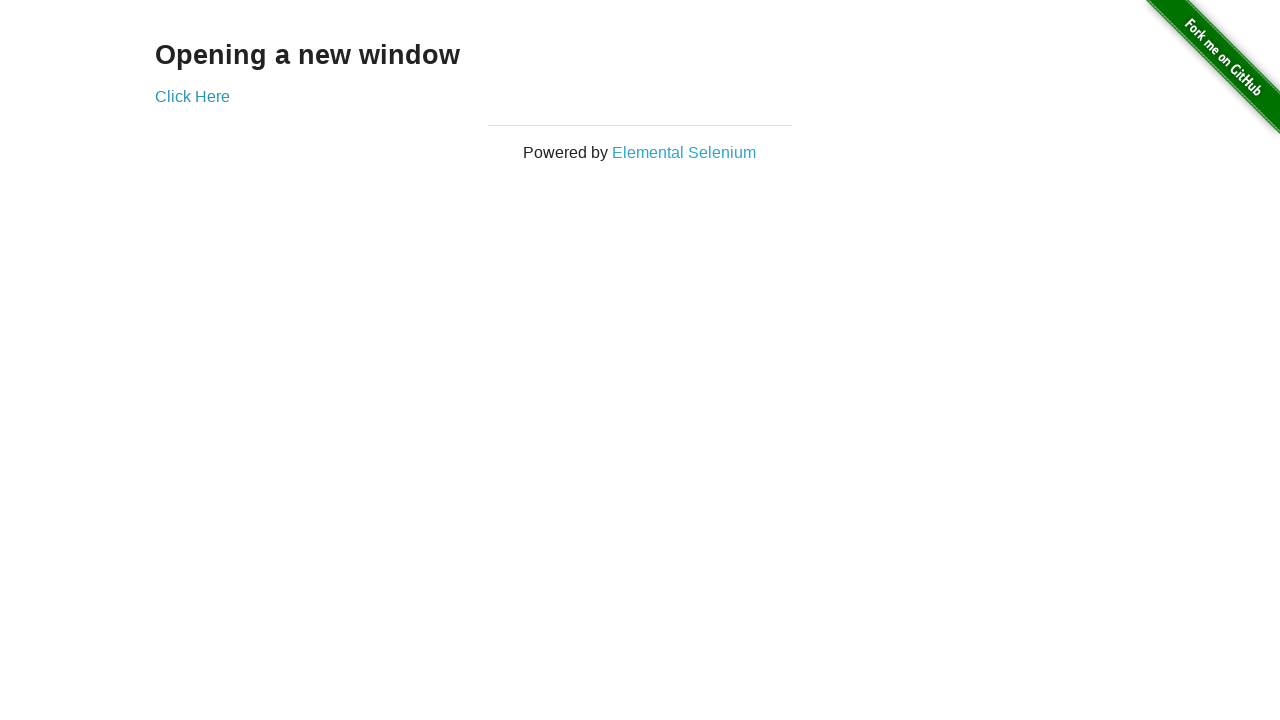

Retrieved list of open pages from context
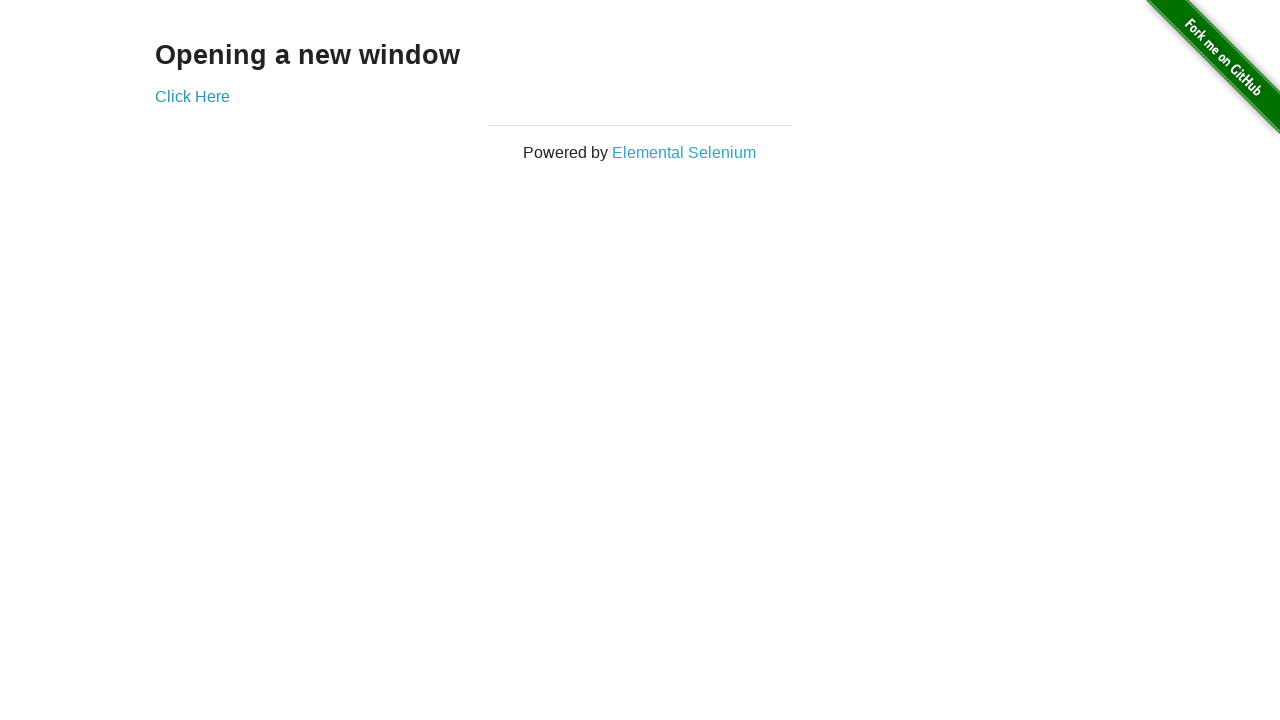

Asserted that 2 windows are now open
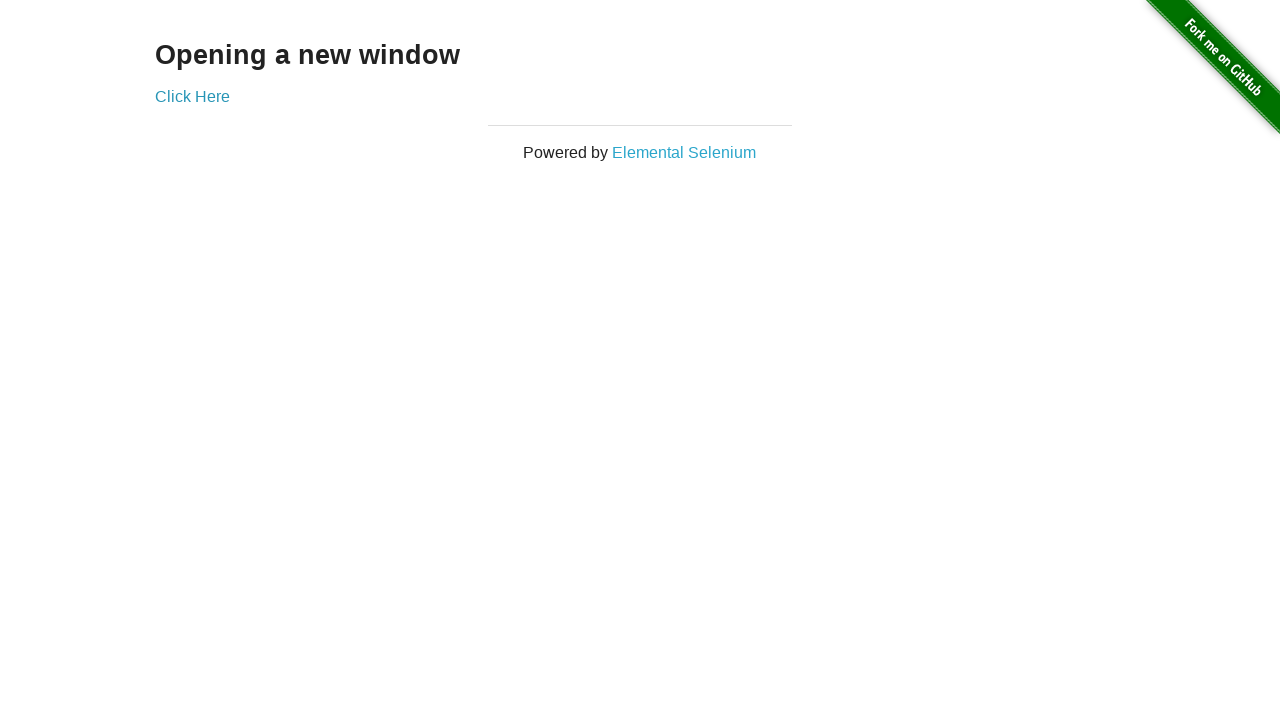

Selected the new window (pages[1])
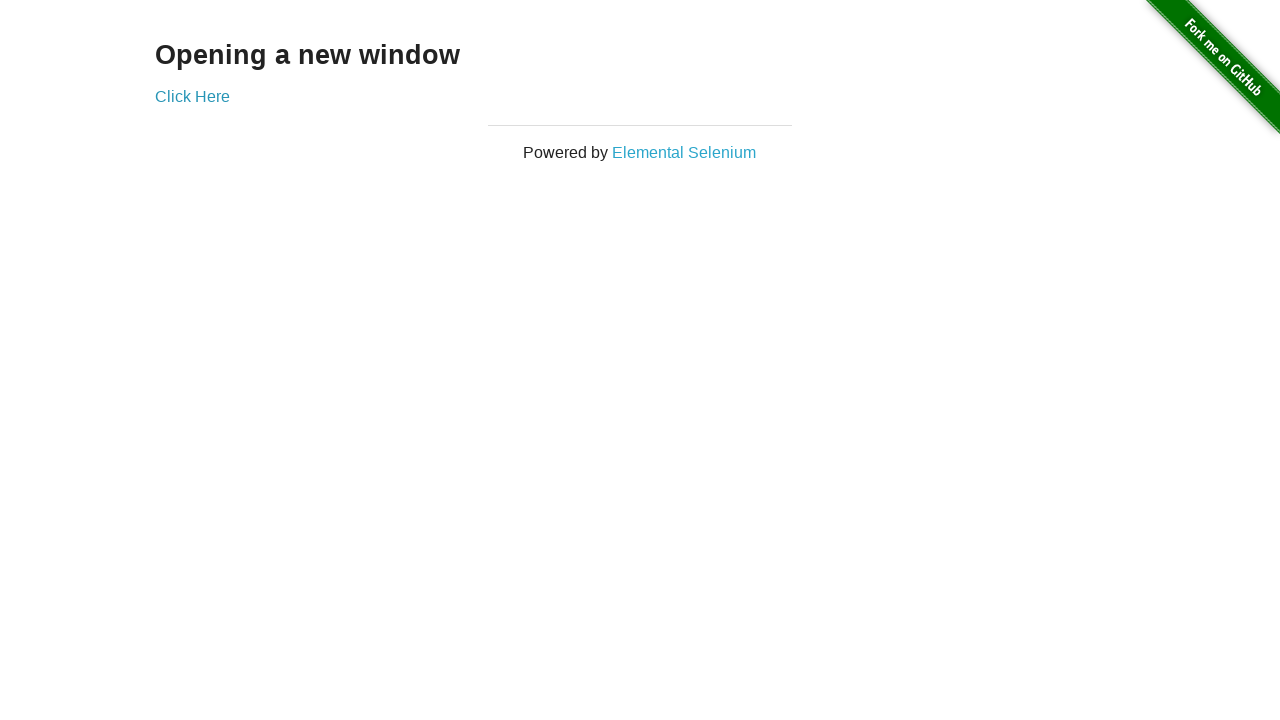

Brought the new window to front
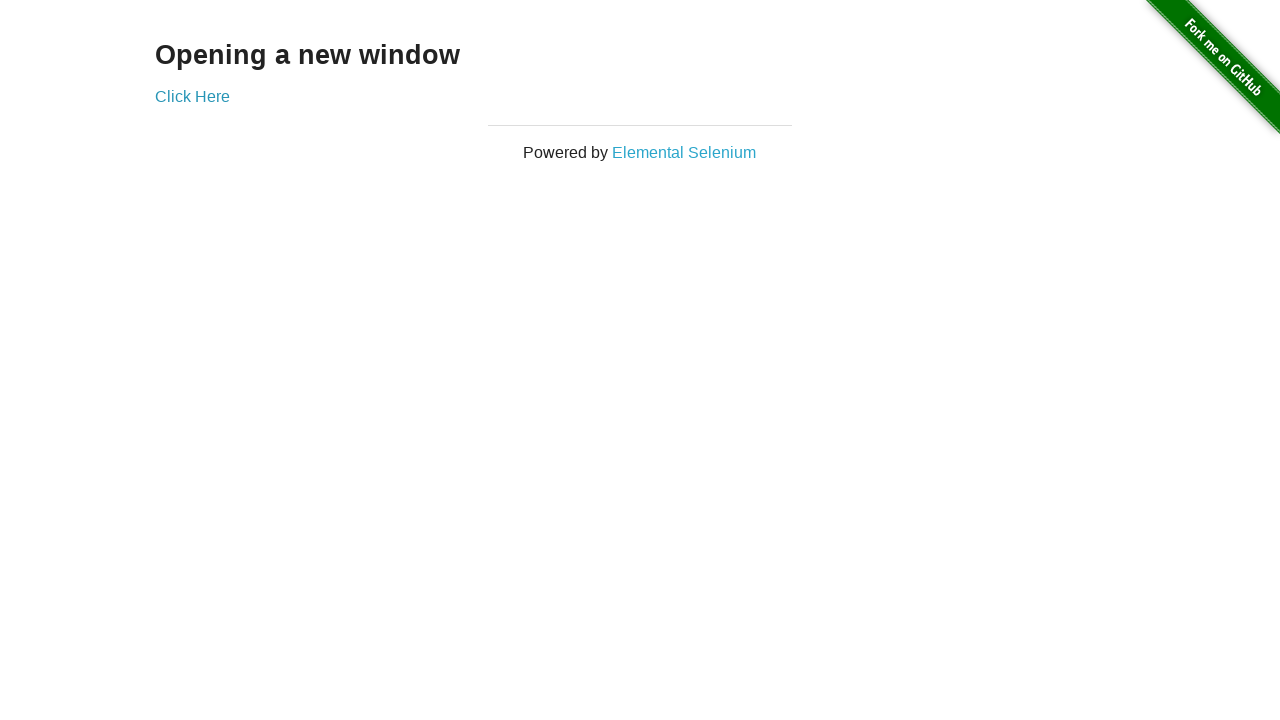

Waited for new window to fully load
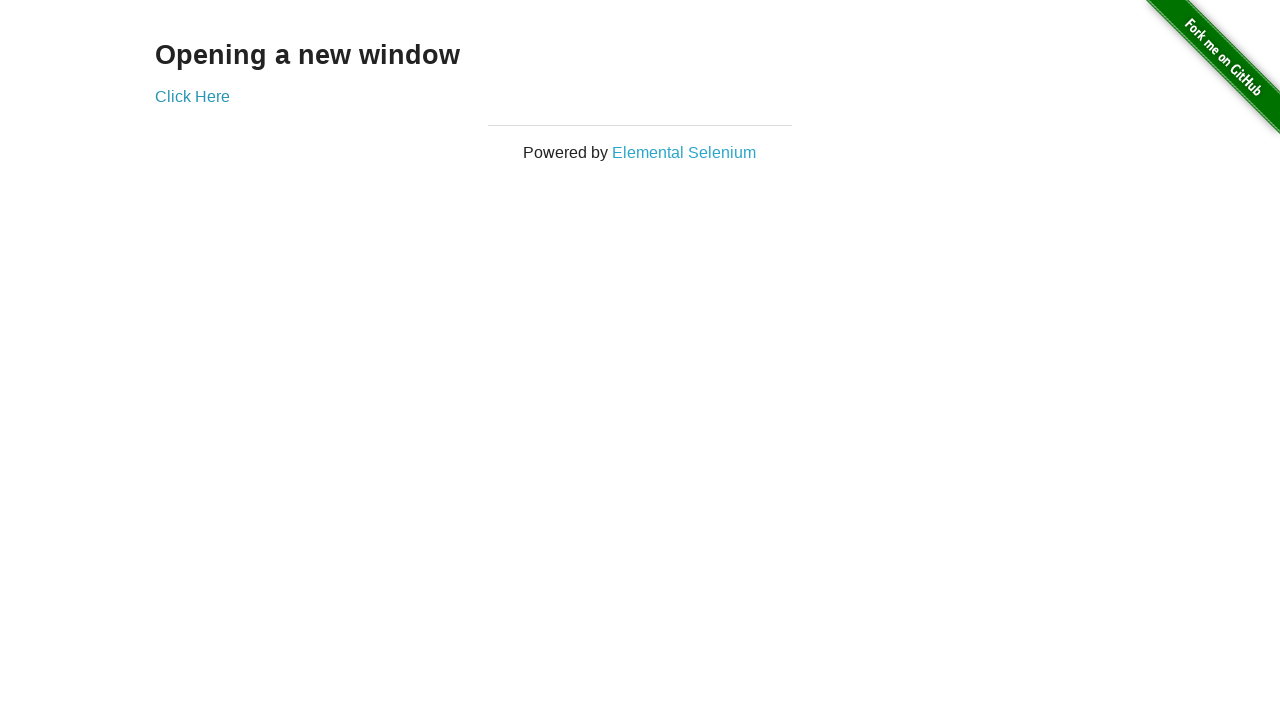

Closed the new window
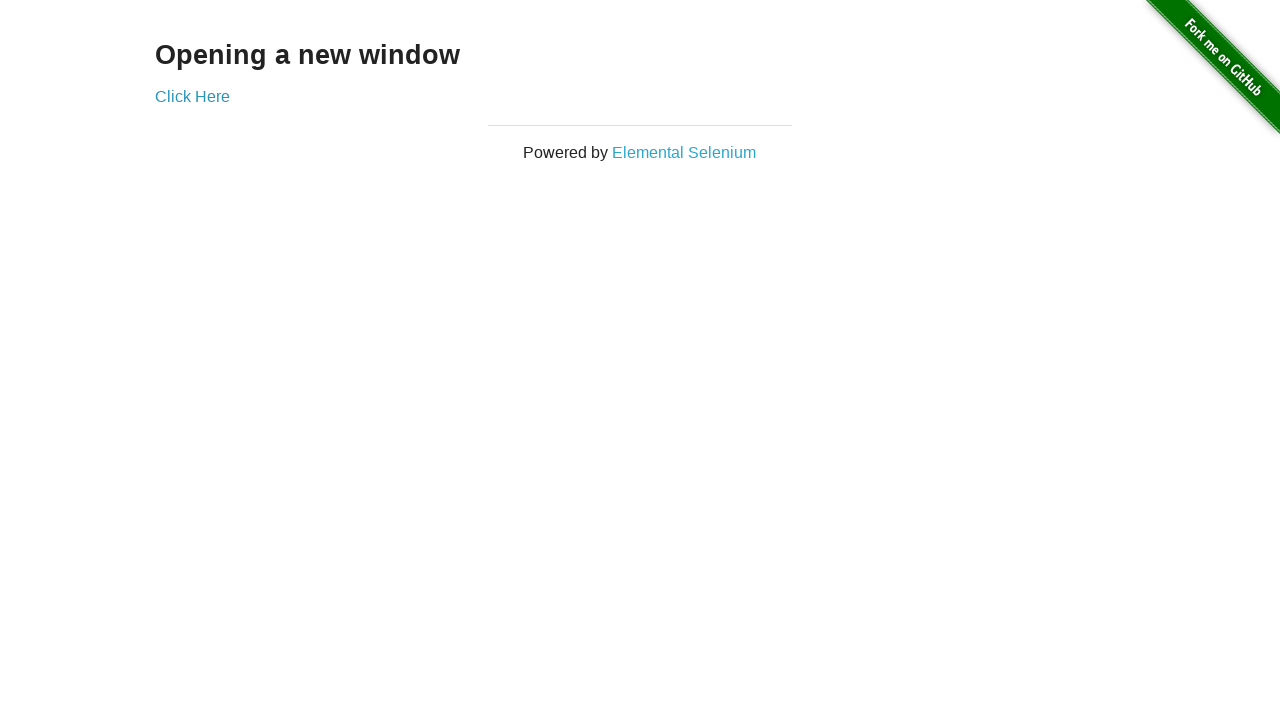

Retrieved updated list of open pages
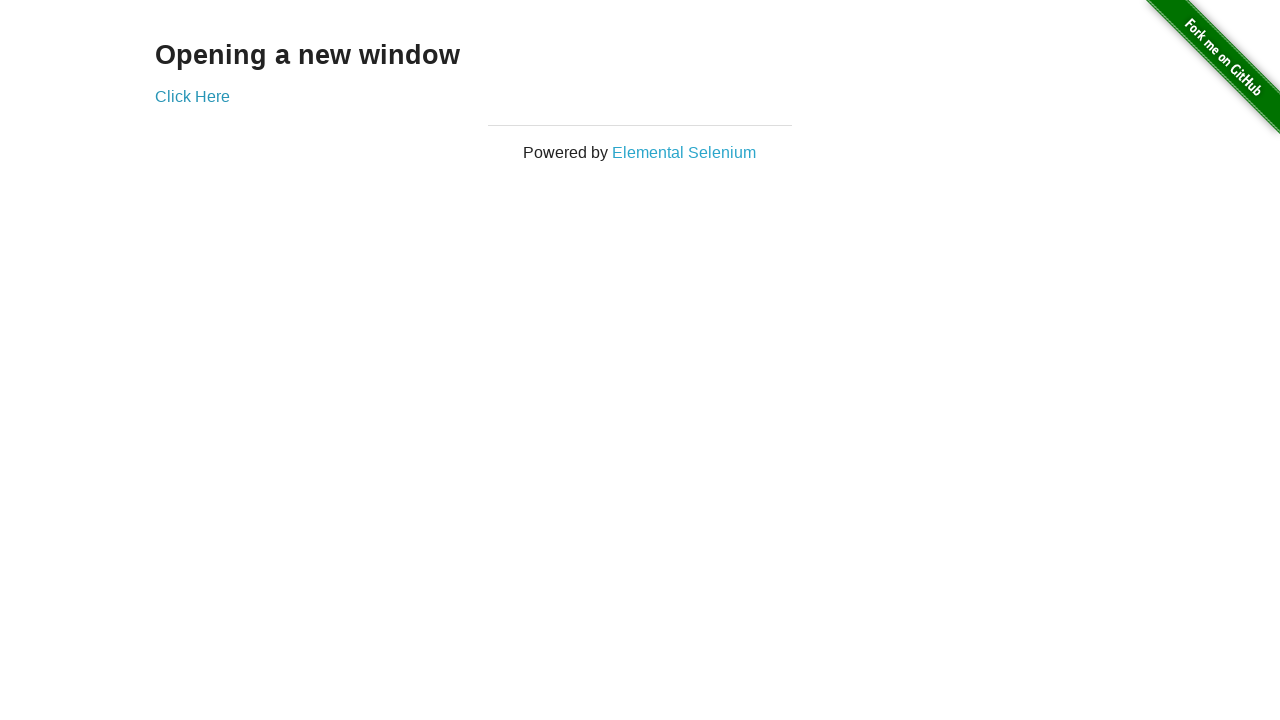

Asserted that only 1 window remains open
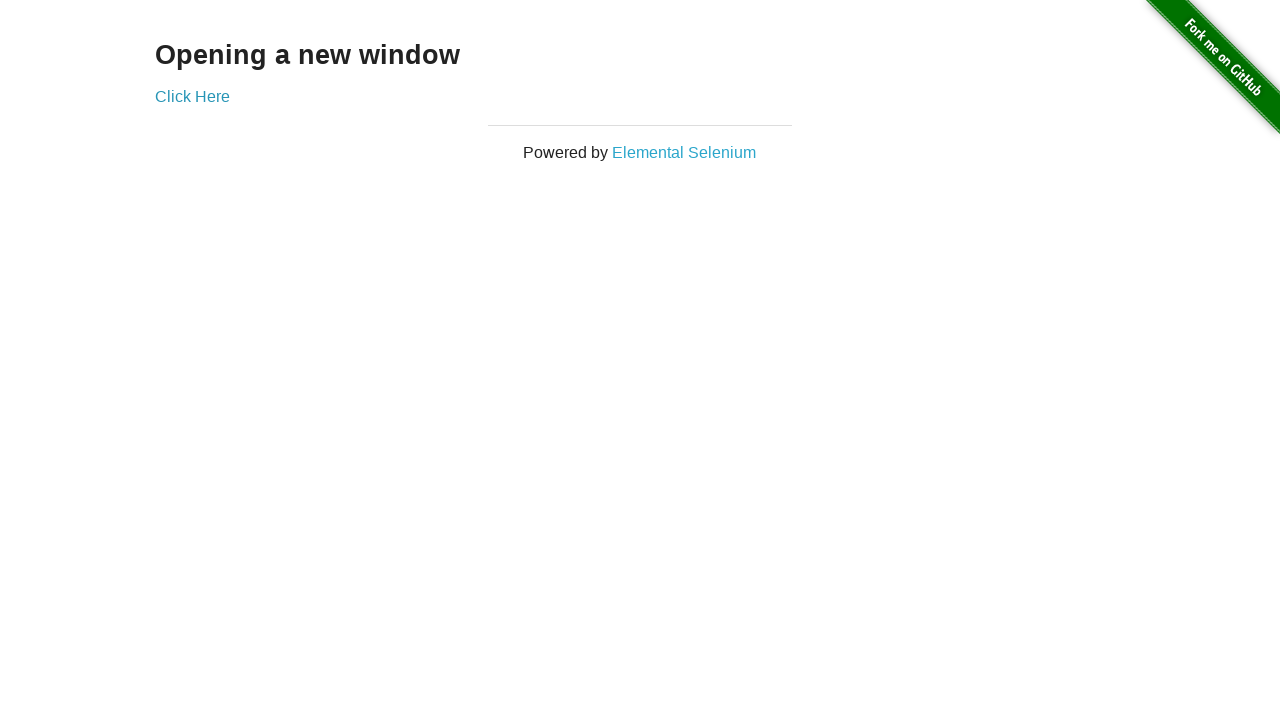

Selected the original window (pages[0])
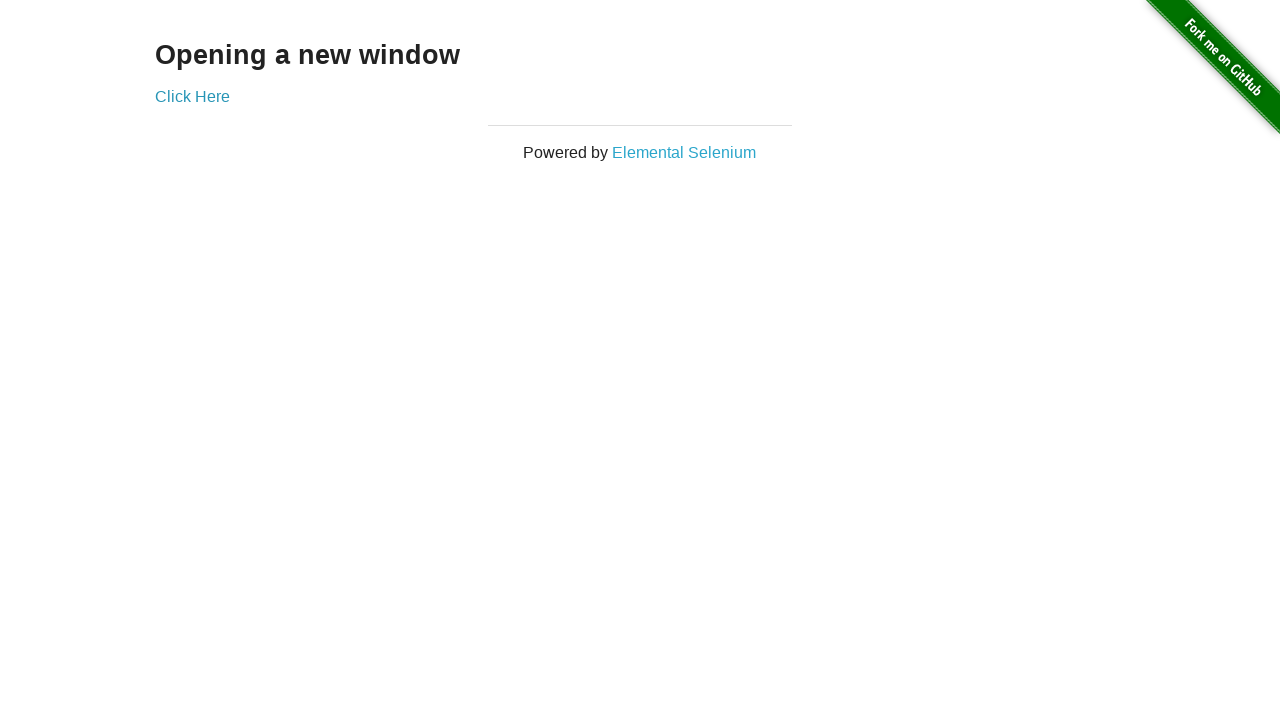

Brought the original window to front
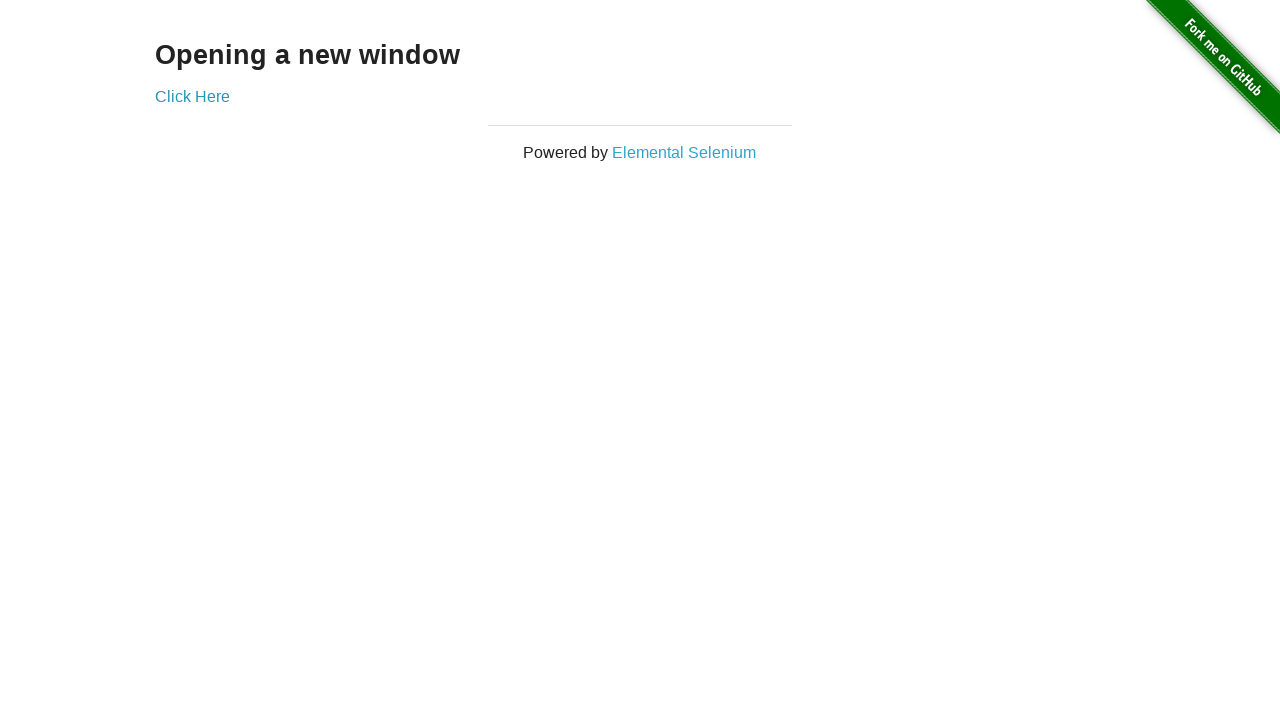

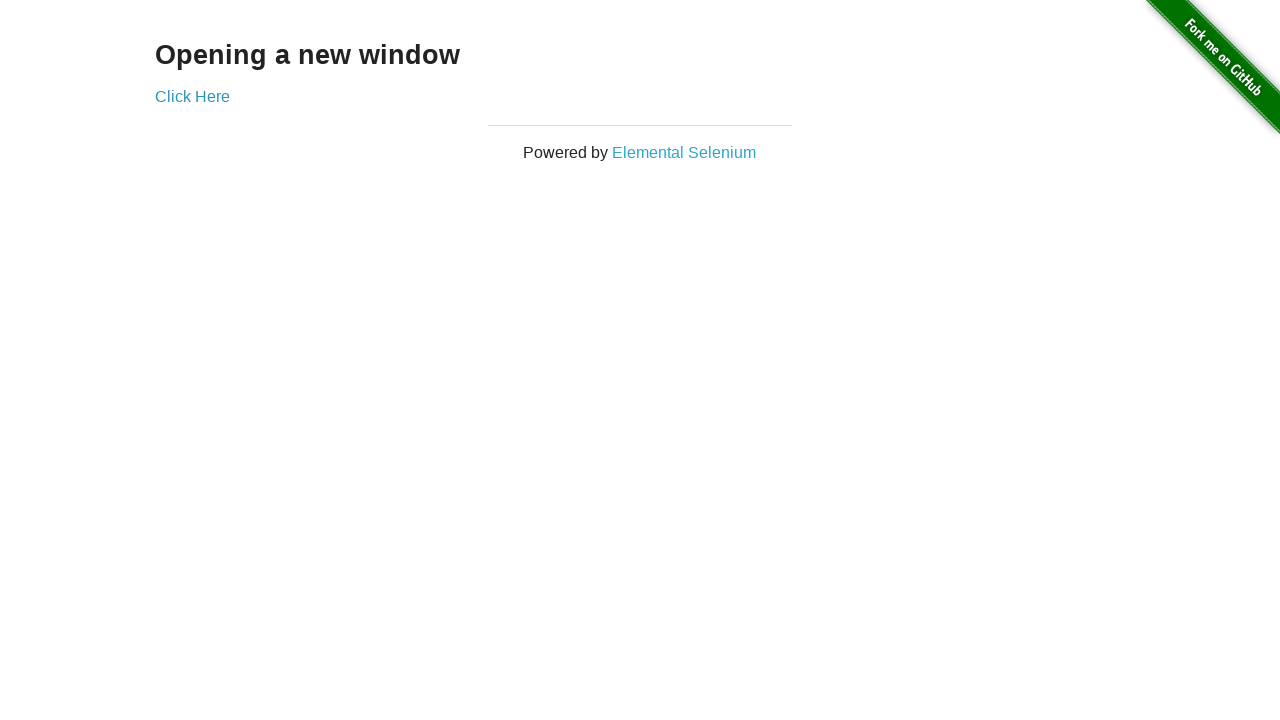